Tests drag and drop functionality by dragging an image to a target area

Starting URL: https://trytestingthis.netlify.app/

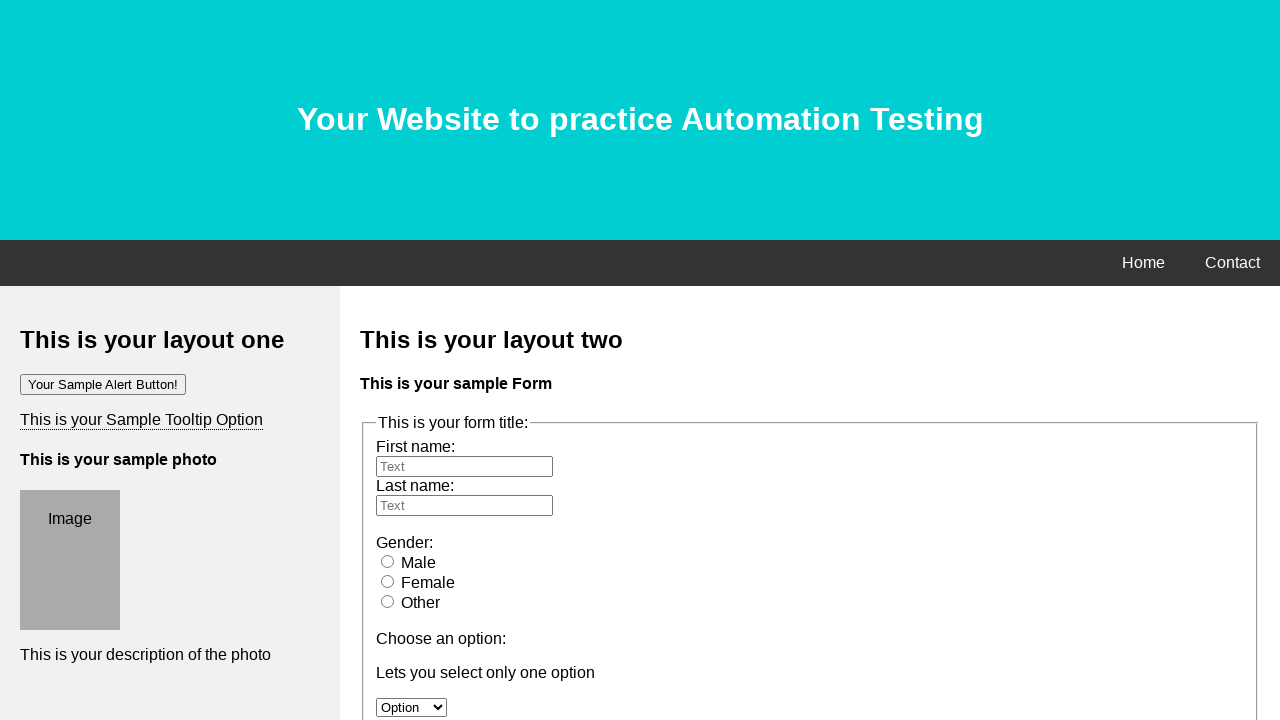

Located source image element for drag and drop
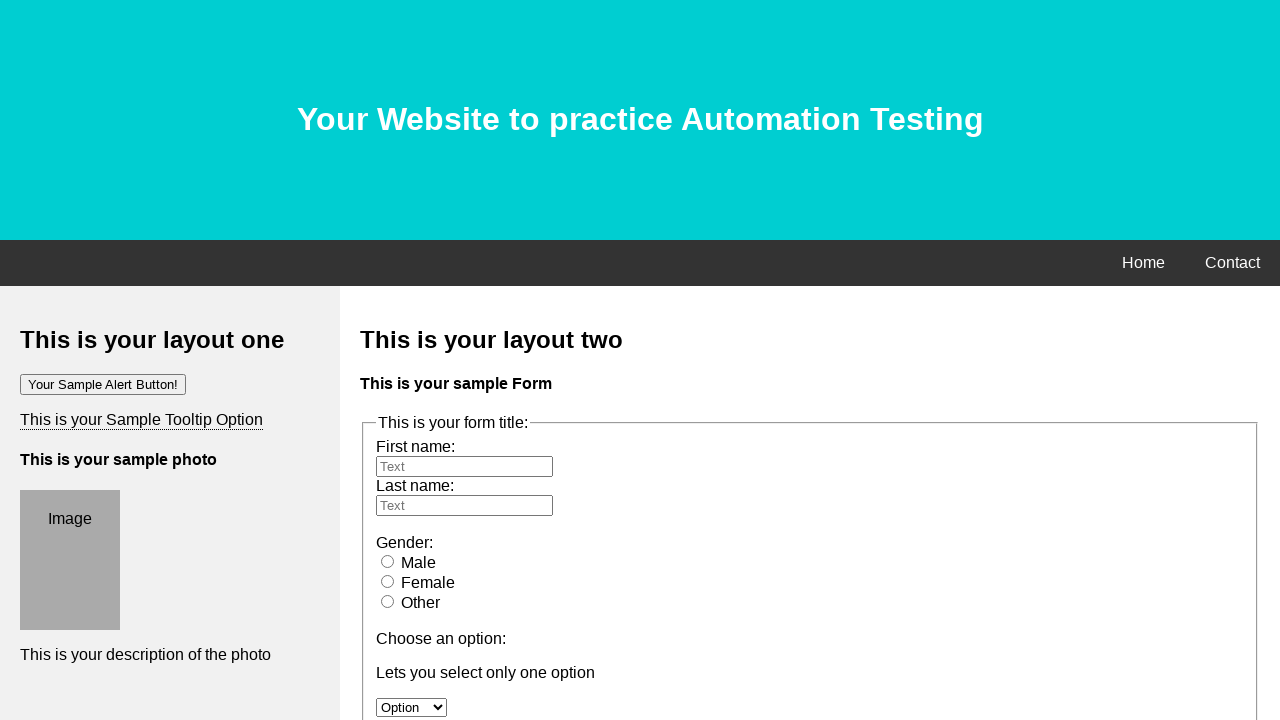

Located target drop area element
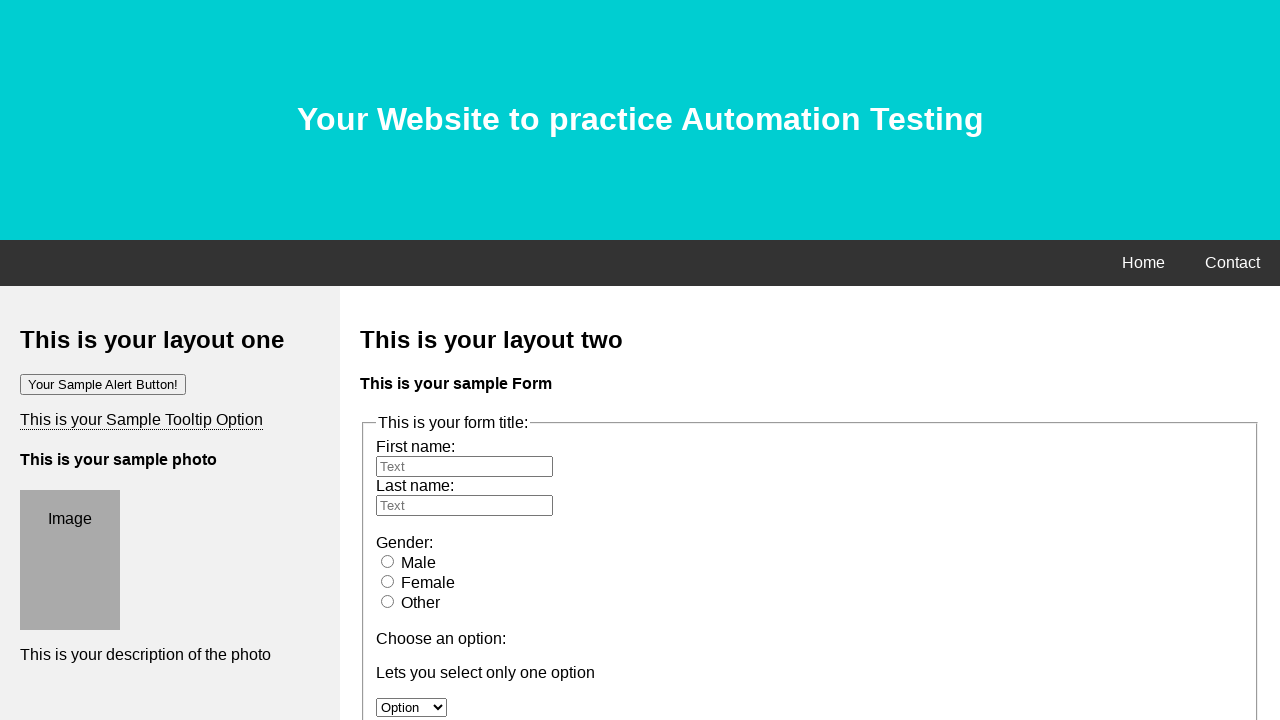

Dragged image to target area at (131, 181)
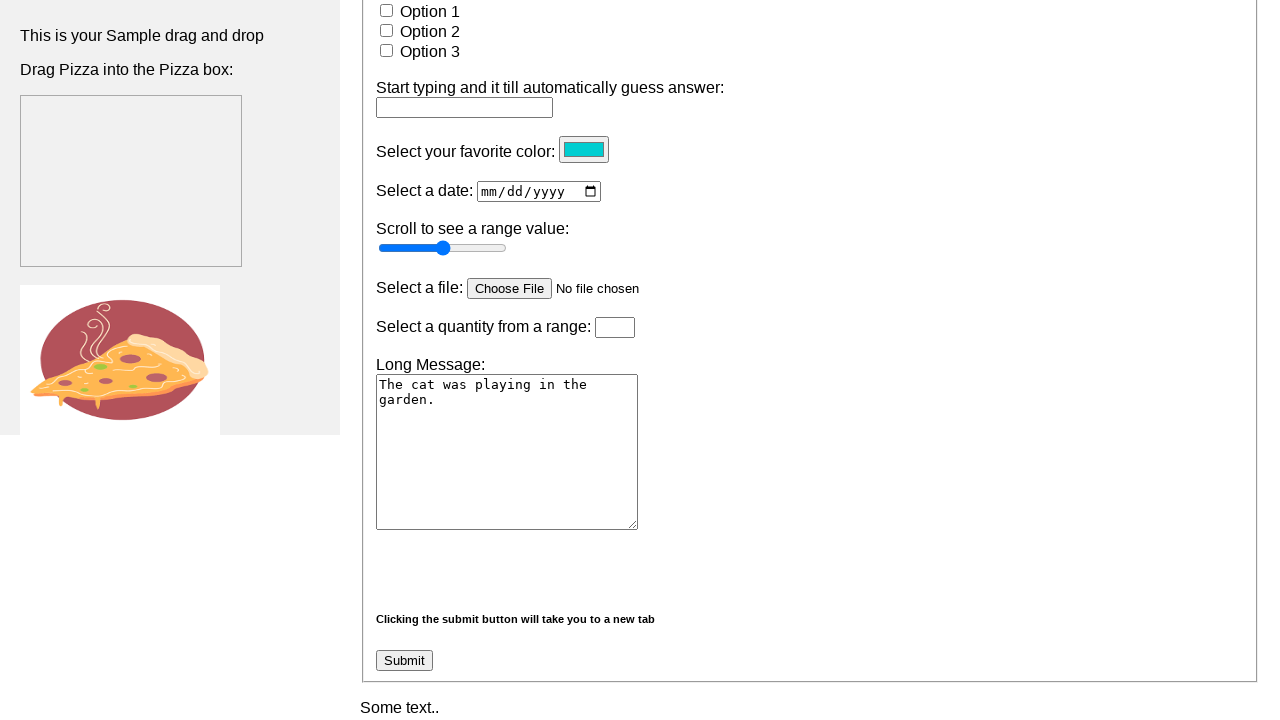

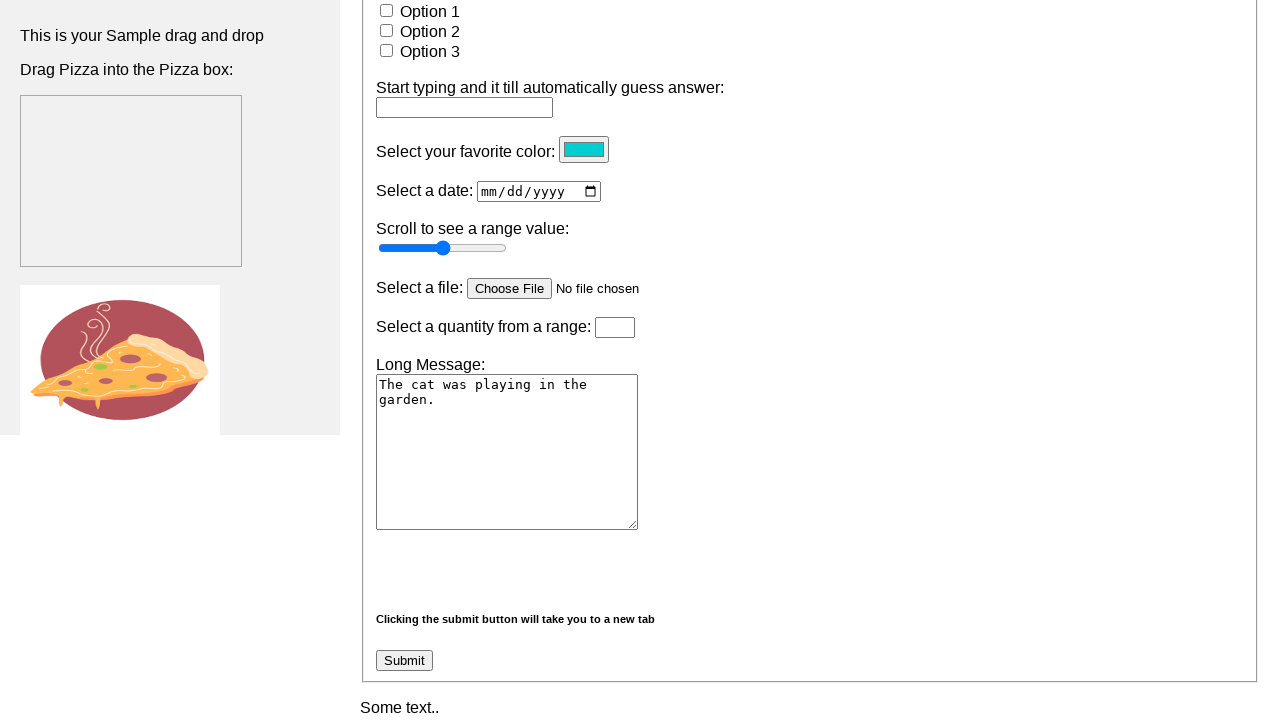